Navigates to web tables and filters the table by searching for "Cierra"

Starting URL: https://demoqa.com/elements

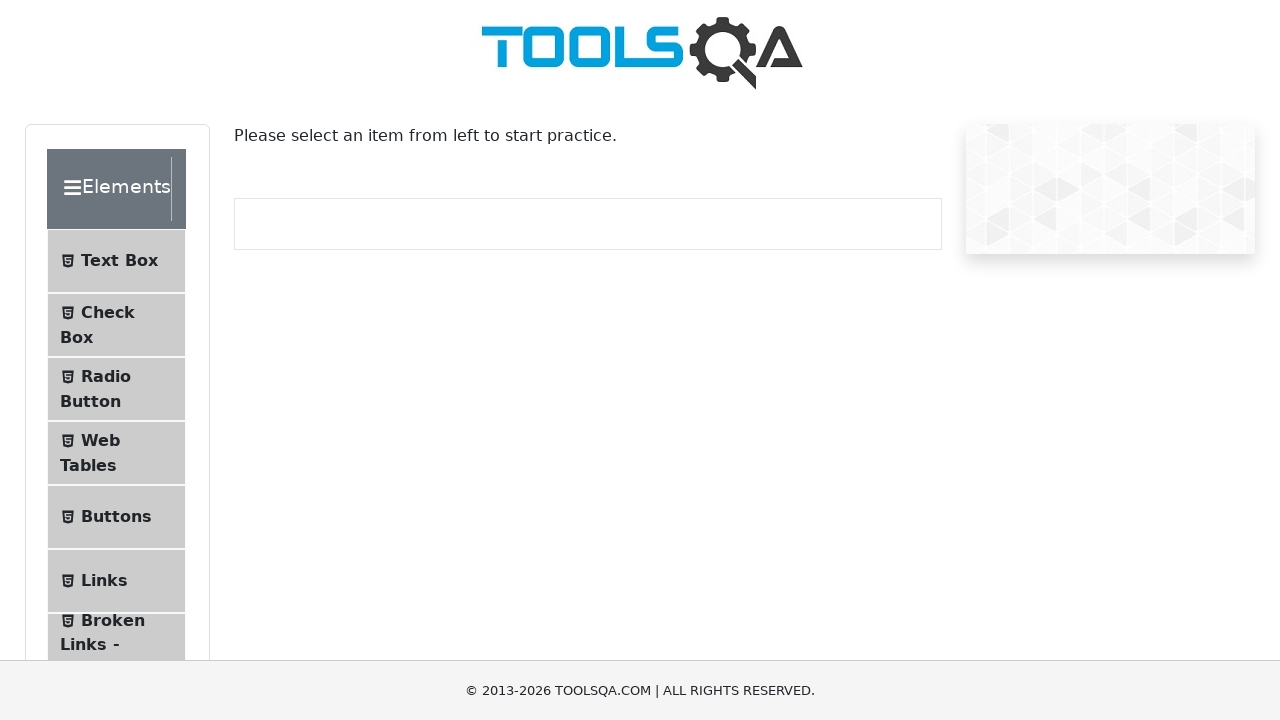

Clicked on Web Tables menu item to navigate to web tables section at (116, 453) on #item-3
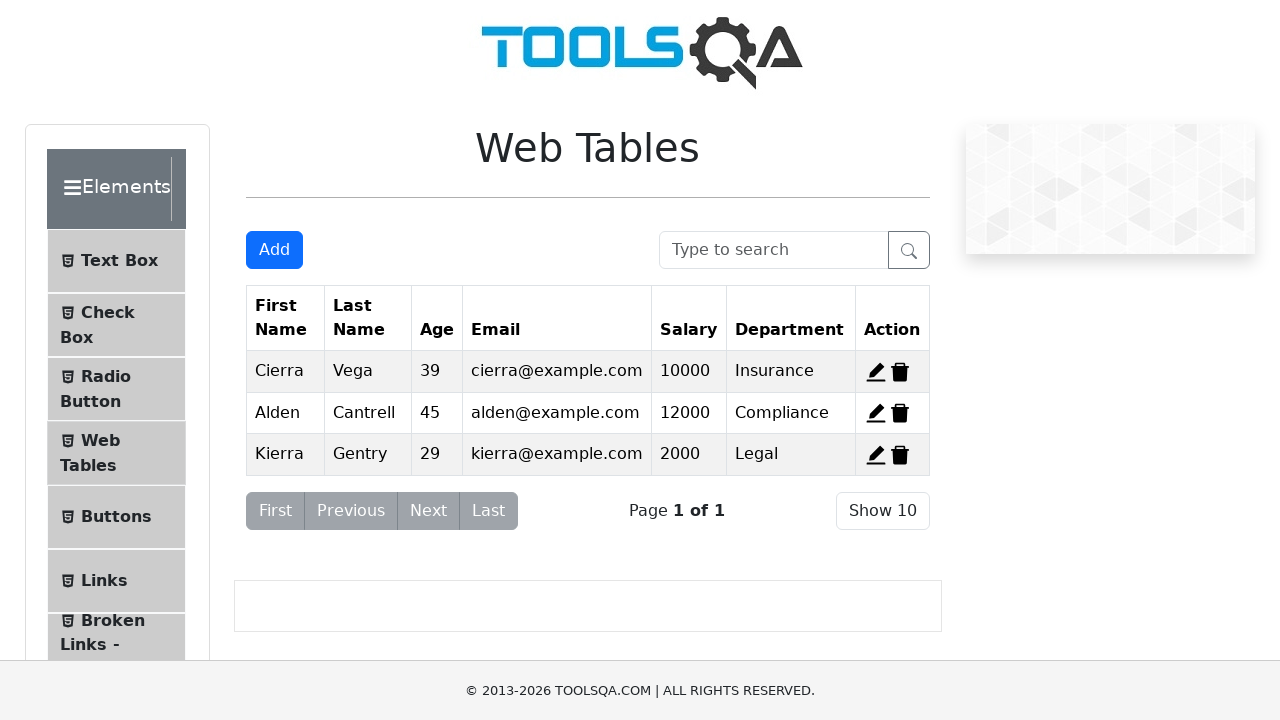

Filled search box with 'Cierra' to filter the web table on #searchBox
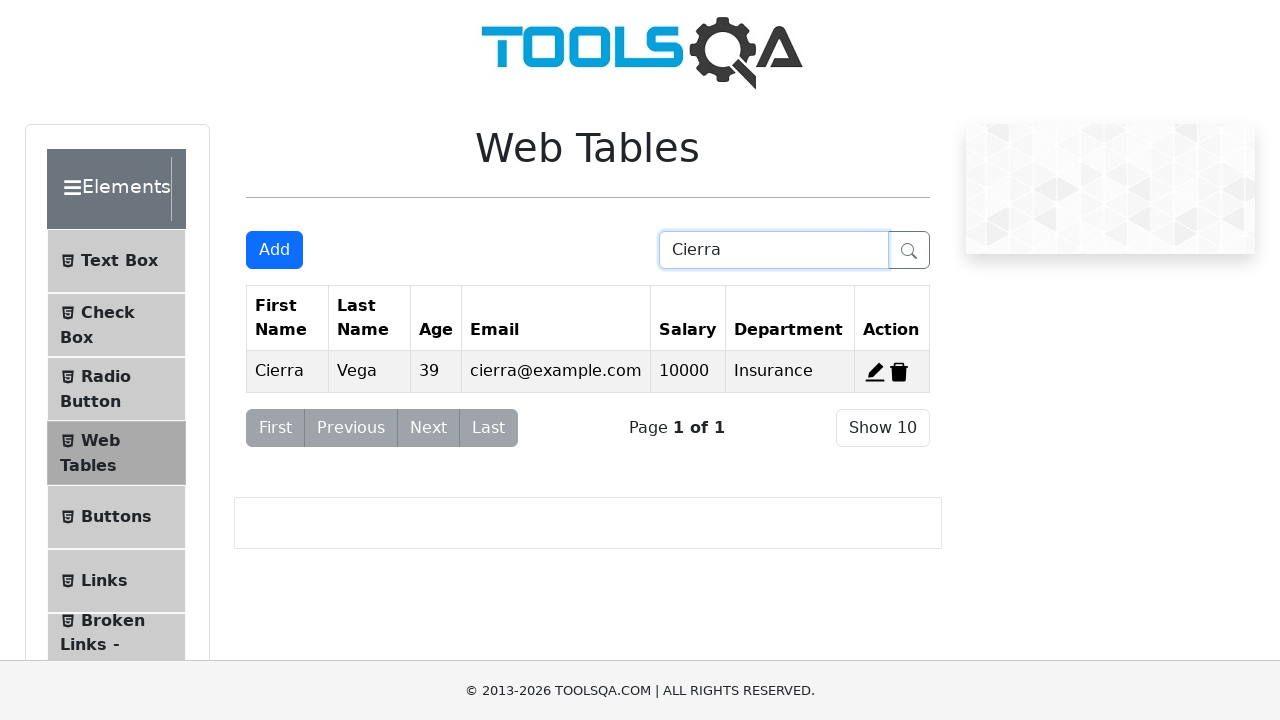

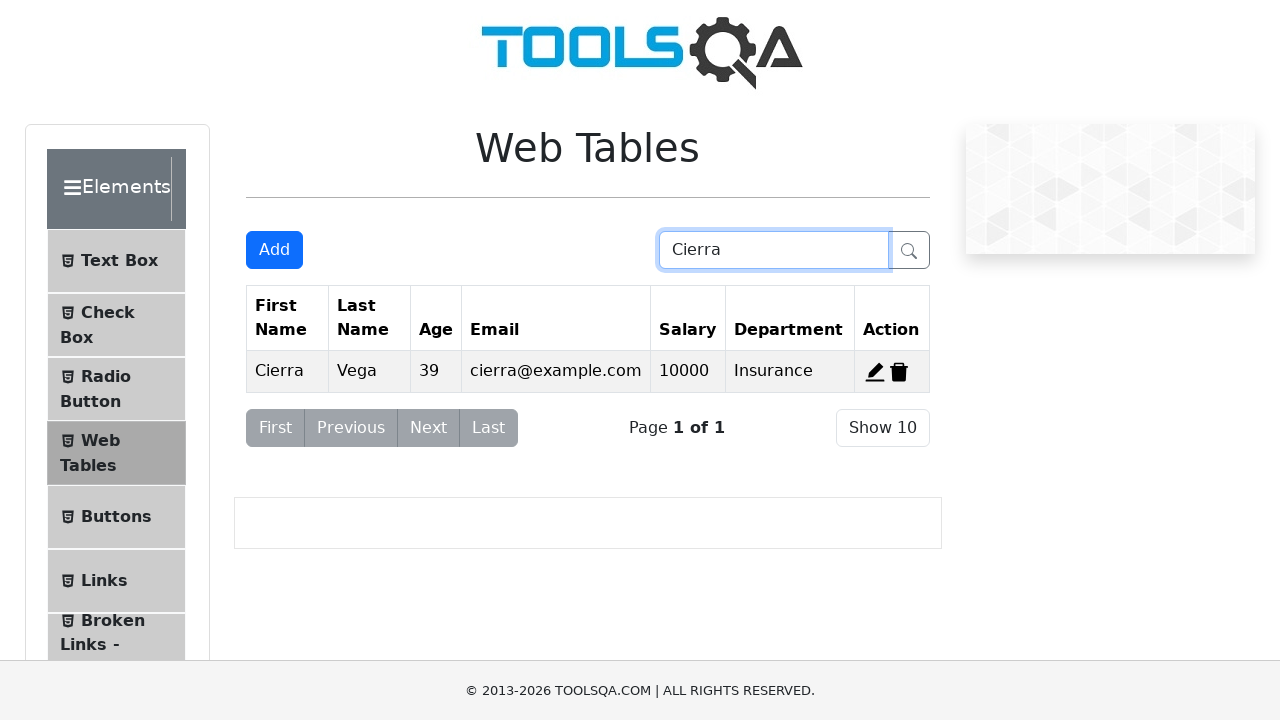